Tests drag and drop functionality by dragging a "Drag me" element onto a "Drop here" target and verifying the text changes to "Dropped!"

Starting URL: https://demoqa.com/droppable

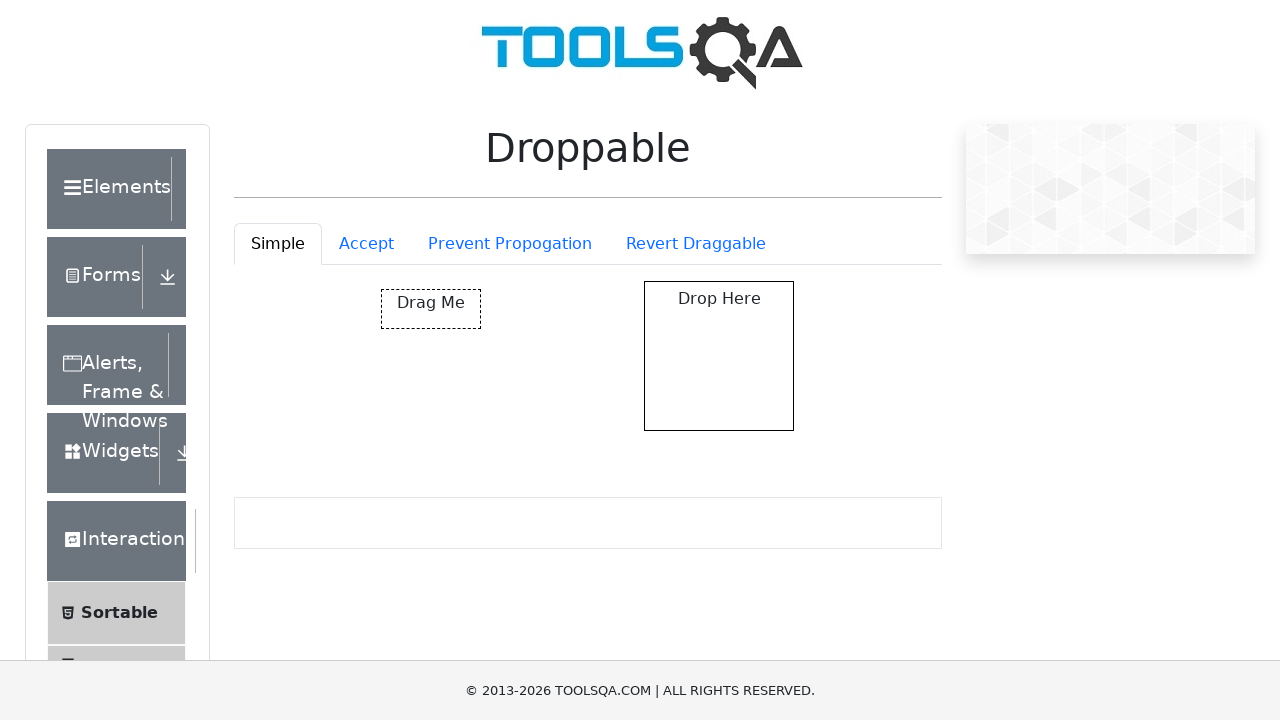

Located the draggable element with id 'draggable'
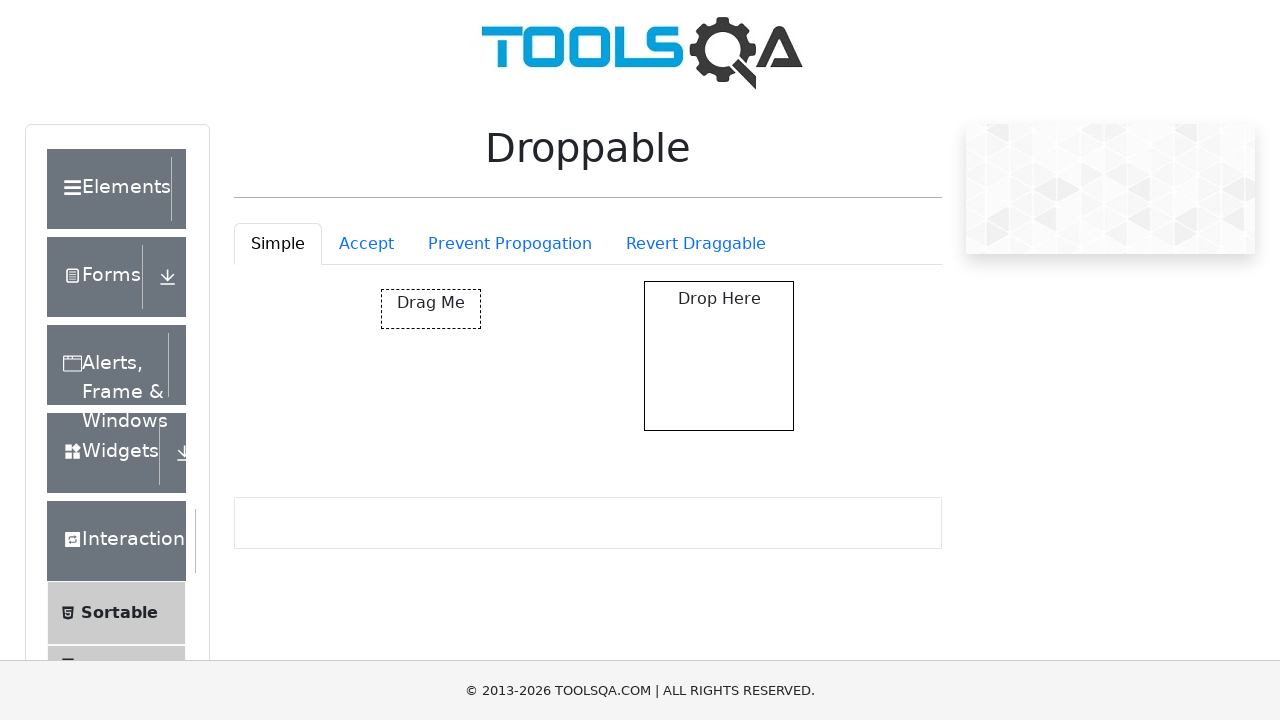

Located the drop target element with id 'droppable'
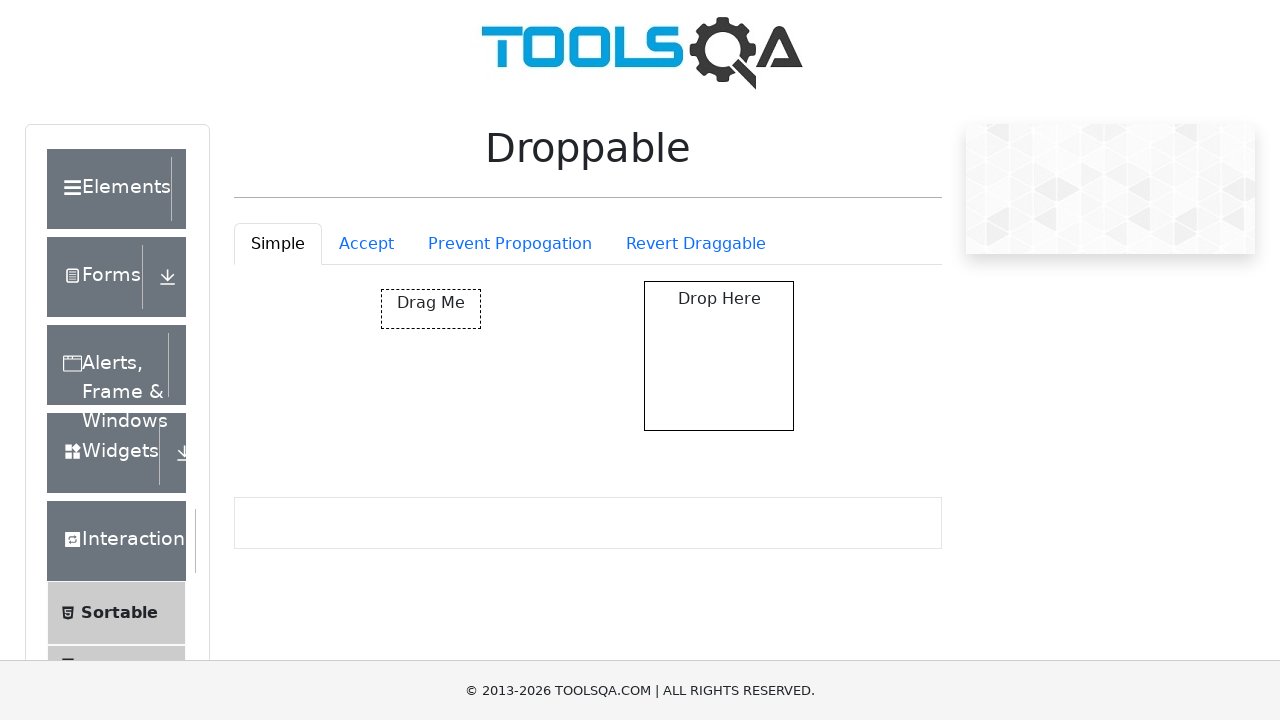

Dragged 'Drag me' element onto 'Drop here' target at (719, 356)
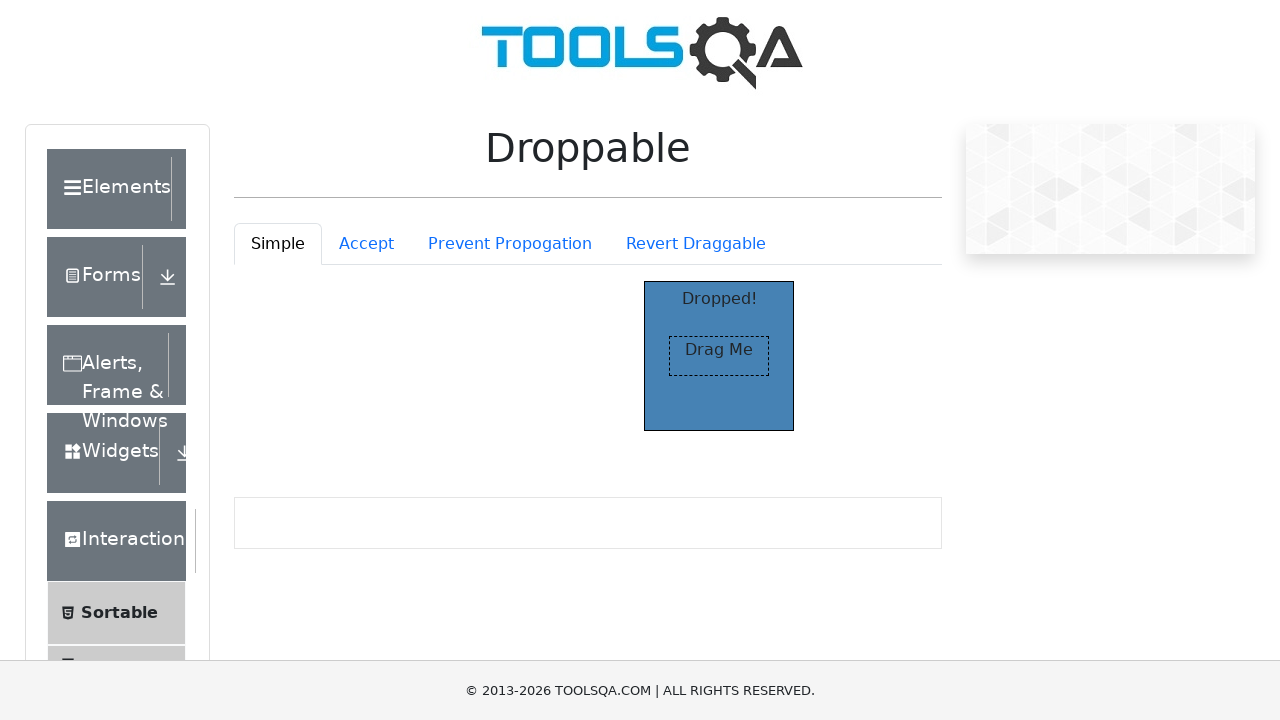

Waited for 'Dropped!' text to appear after drop action
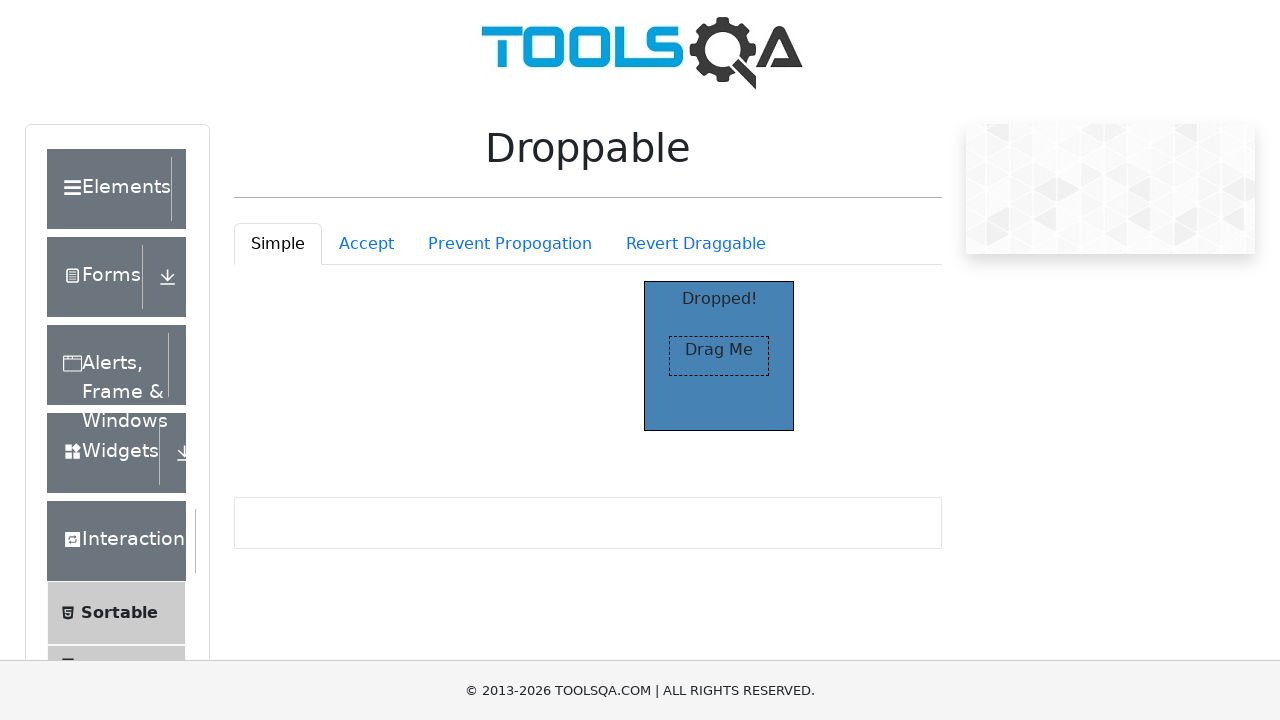

Retrieved text content from drop target
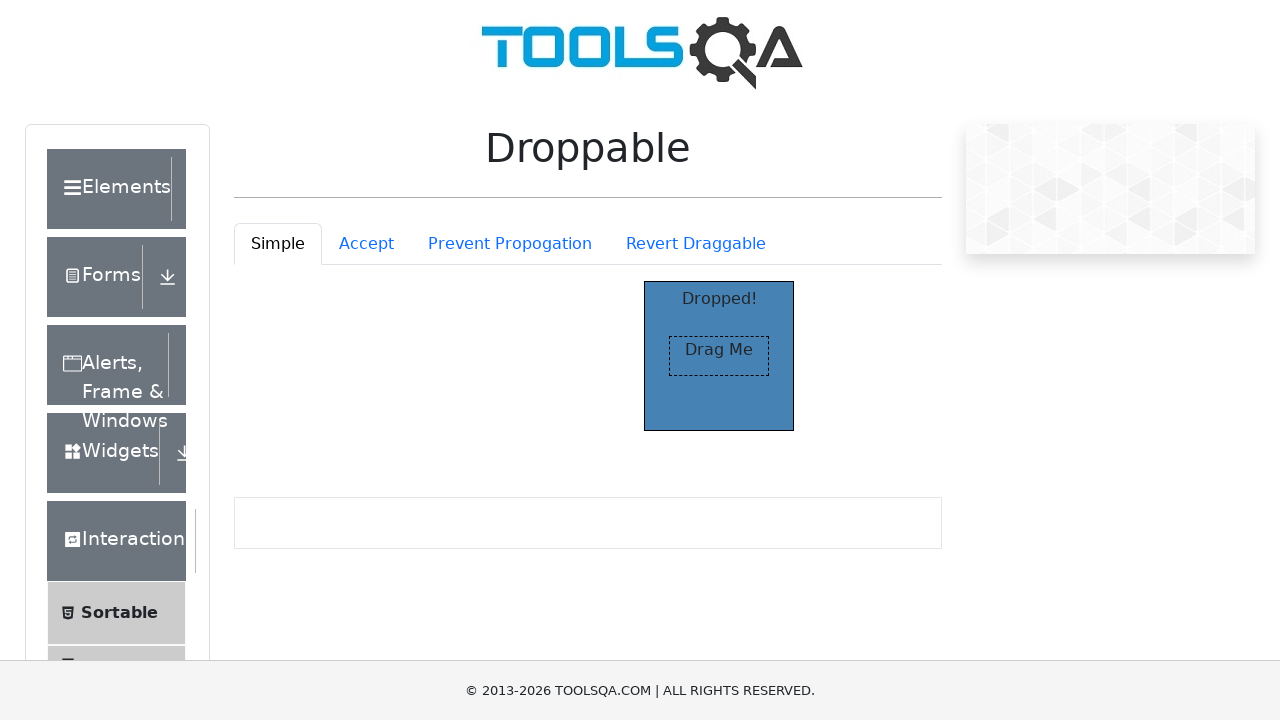

Verified drop target text is 'Dropped!' - assertion passed
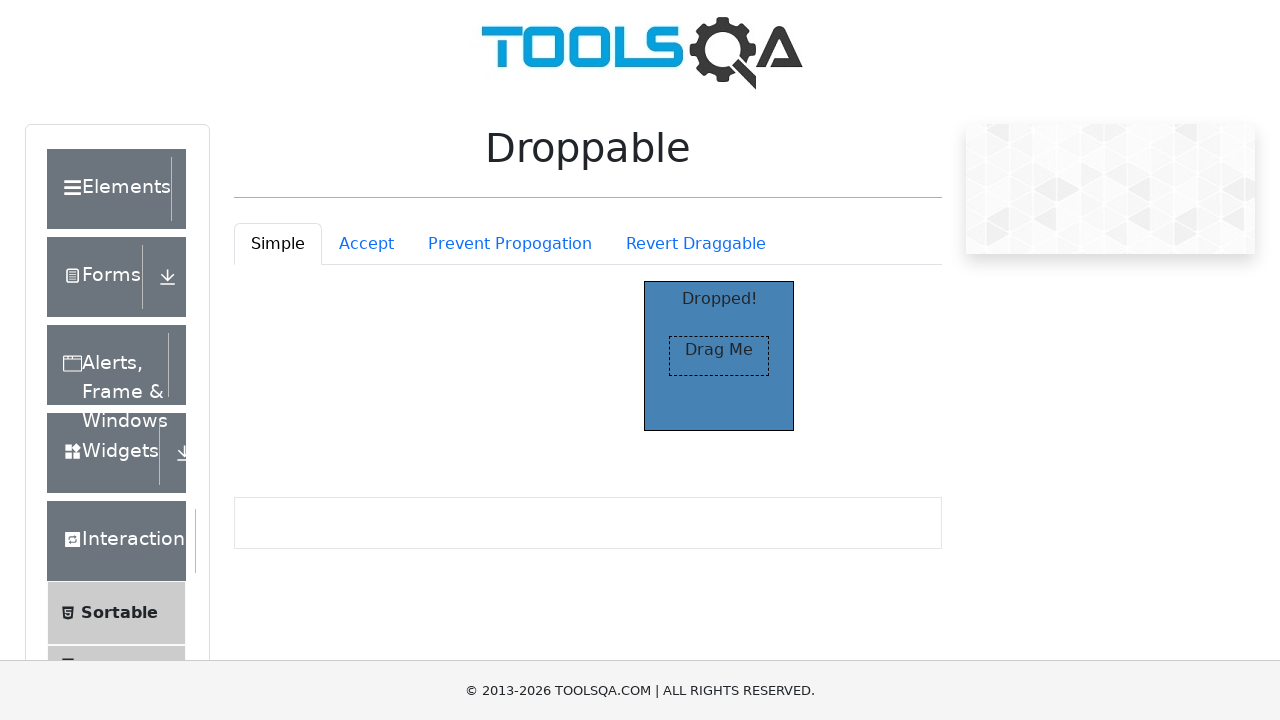

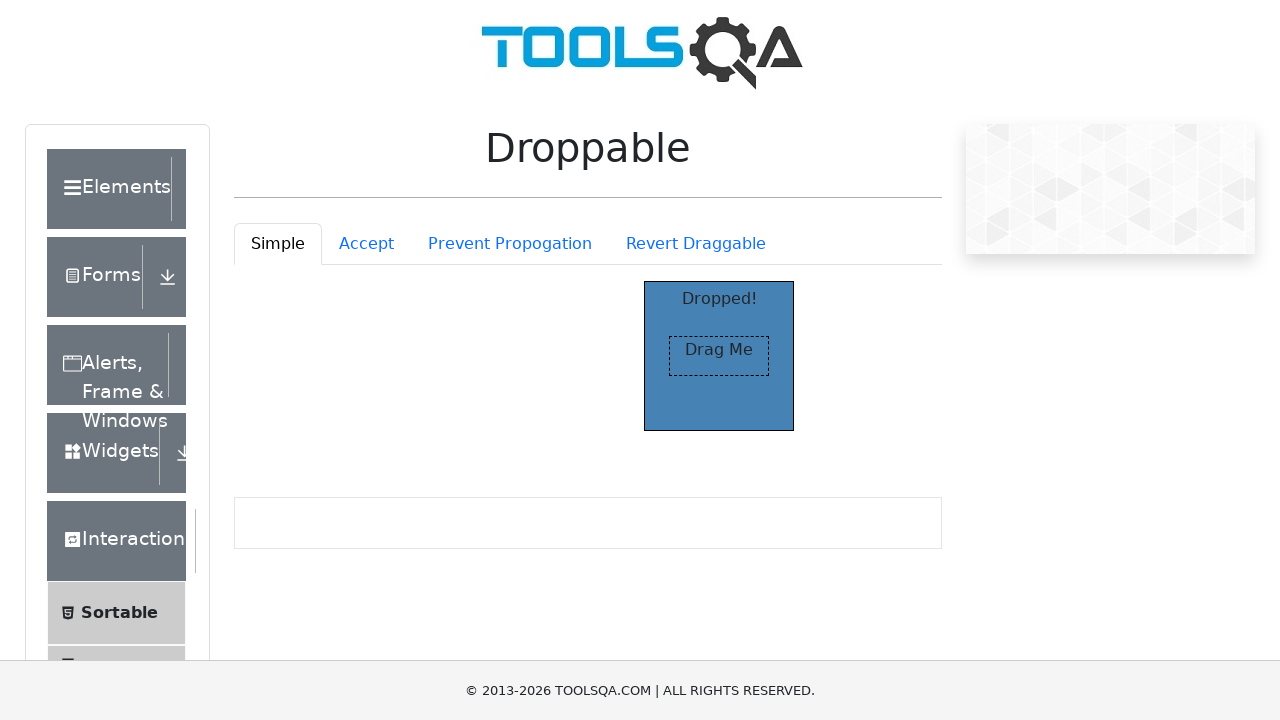